Navigates to JPL Space image gallery and clicks the "FULL IMAGE" button to view the featured image in full size

Starting URL: https://data-class-jpl-space.s3.amazonaws.com/JPL_Space/index.html

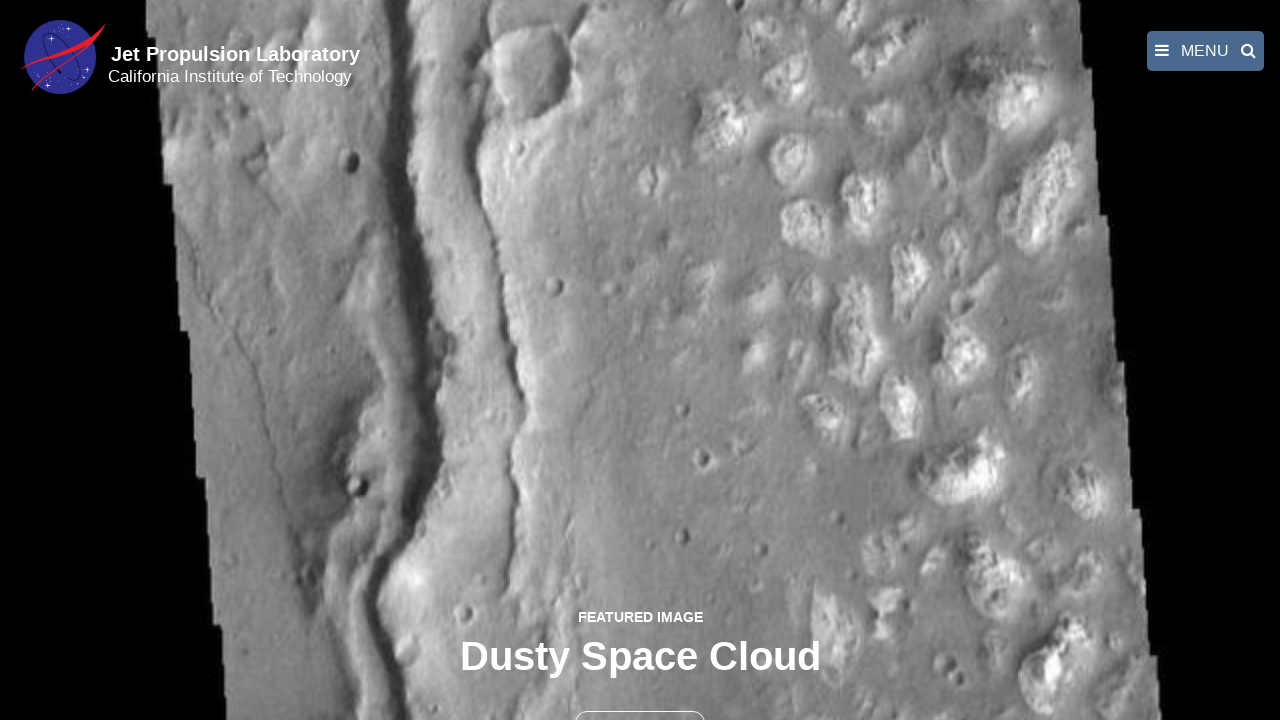

Clicked FULL IMAGE button to view featured image in full size at (640, 362) on a:has-text('FULL IMAGE')
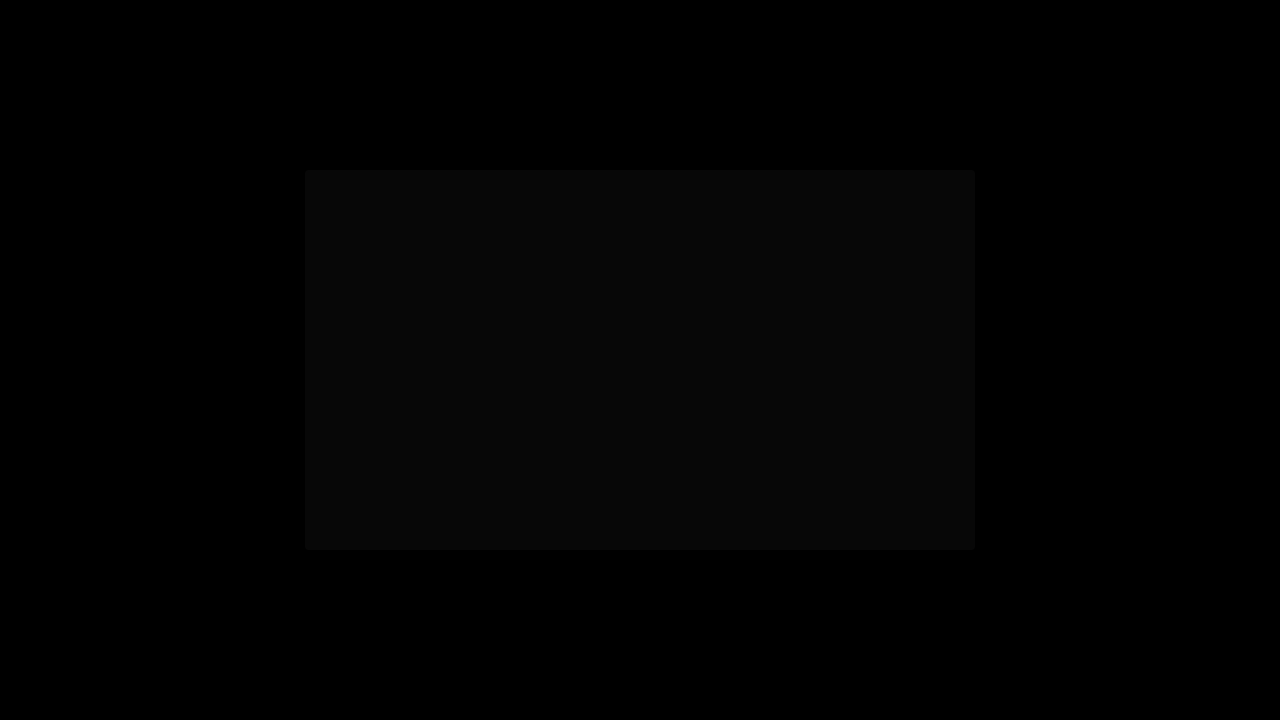

Full image loaded and displayed
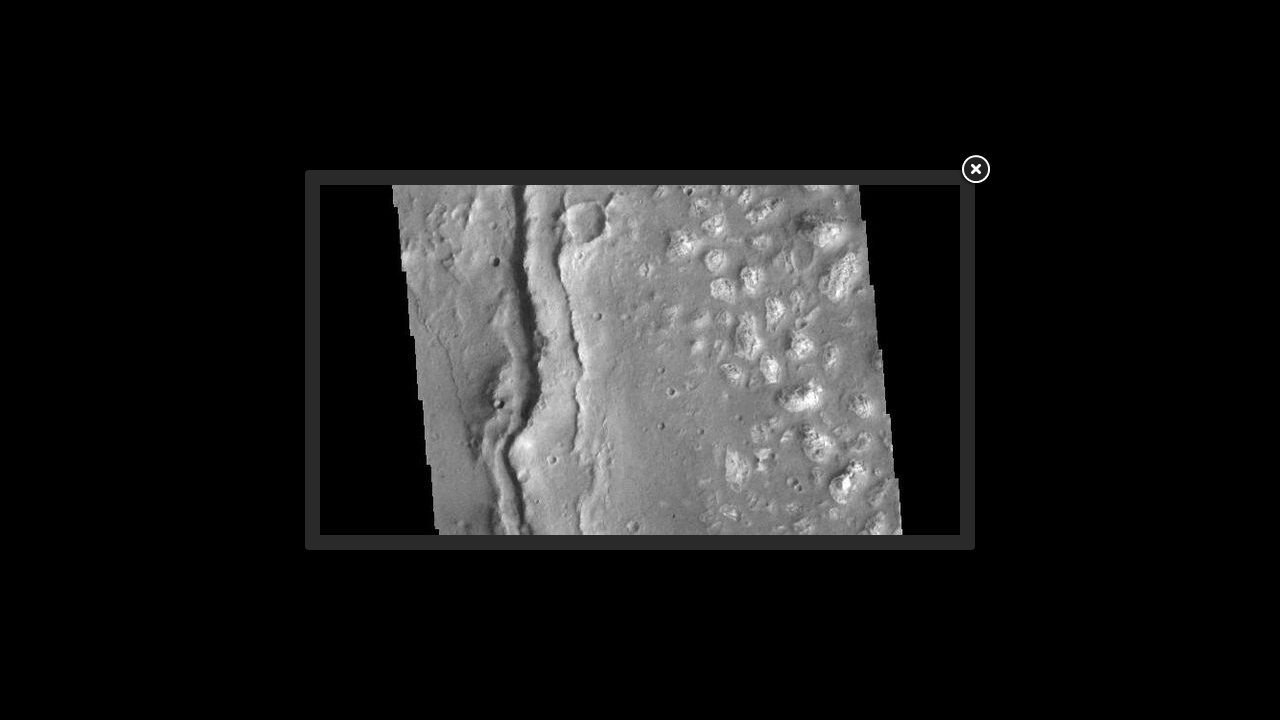

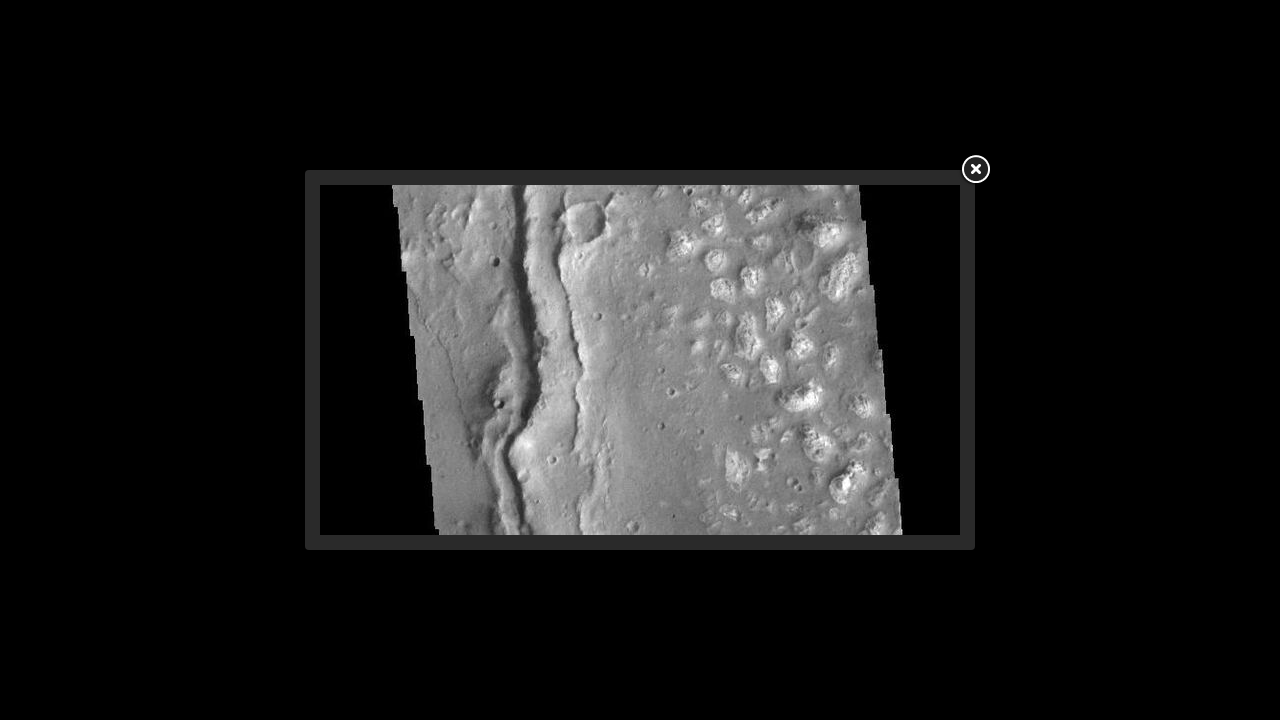